Tests adding and removing elements dynamically by clicking buttons and verifying element presence

Starting URL: https://the-internet.herokuapp.com/add_remove_elements/

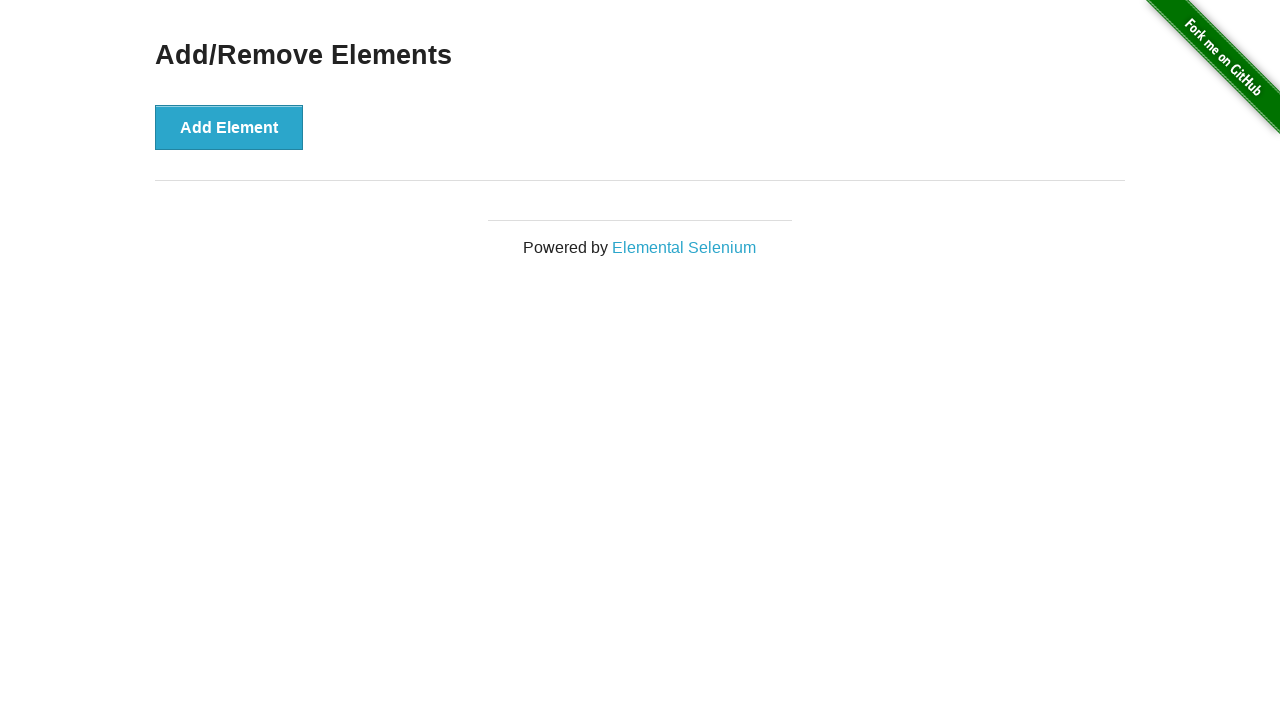

Clicked Add Element button at (229, 127) on xpath=//button
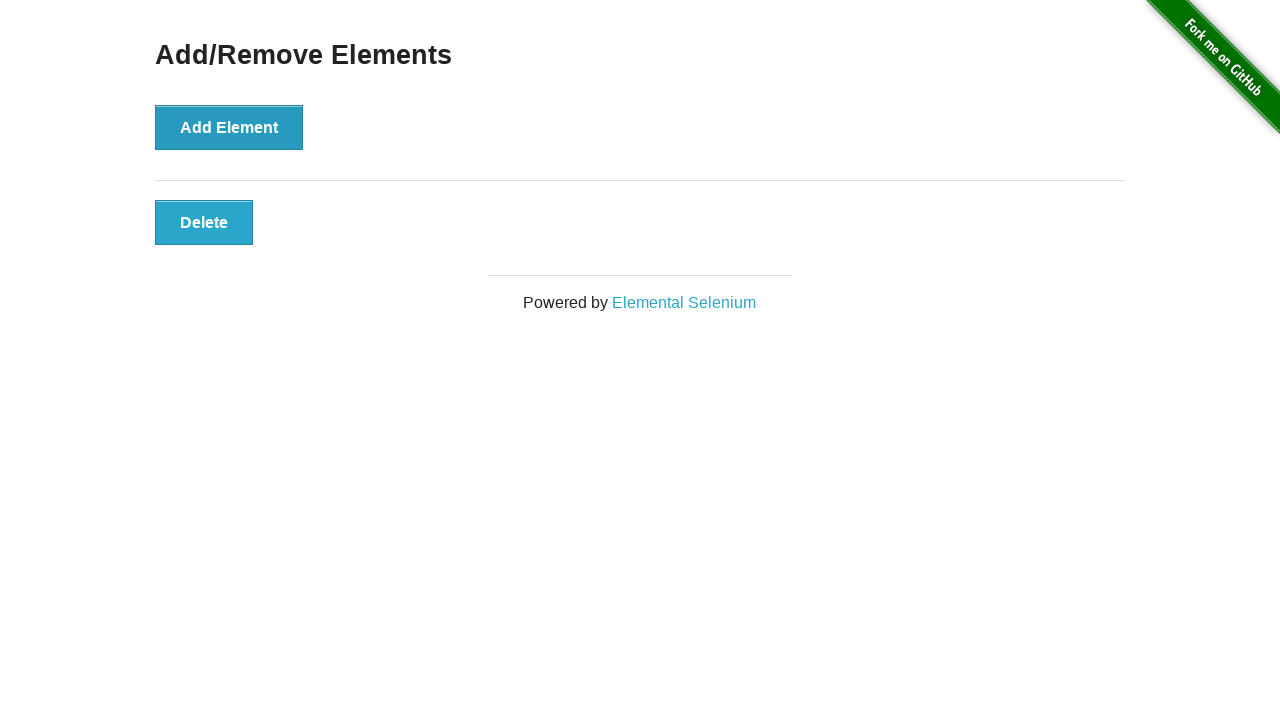

Delete button appeared after adding element
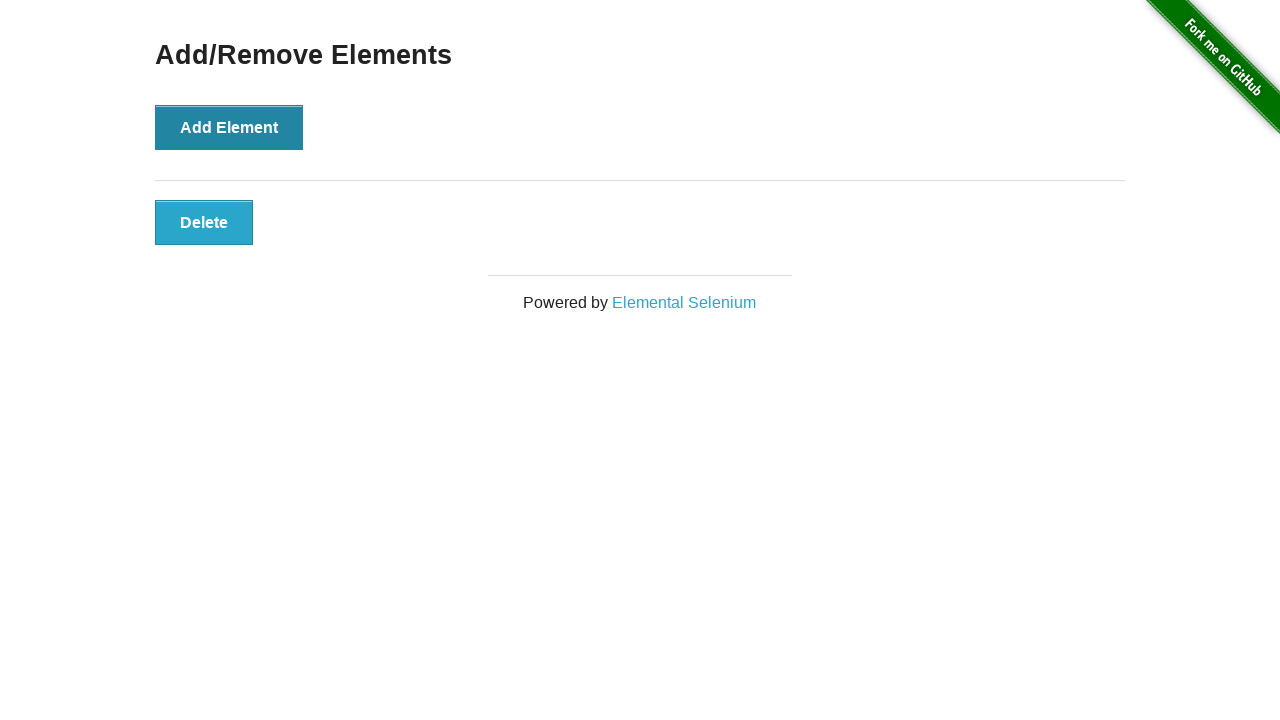

Clicked Delete button to remove element at (204, 222) on xpath=//*[@class='added-manually']
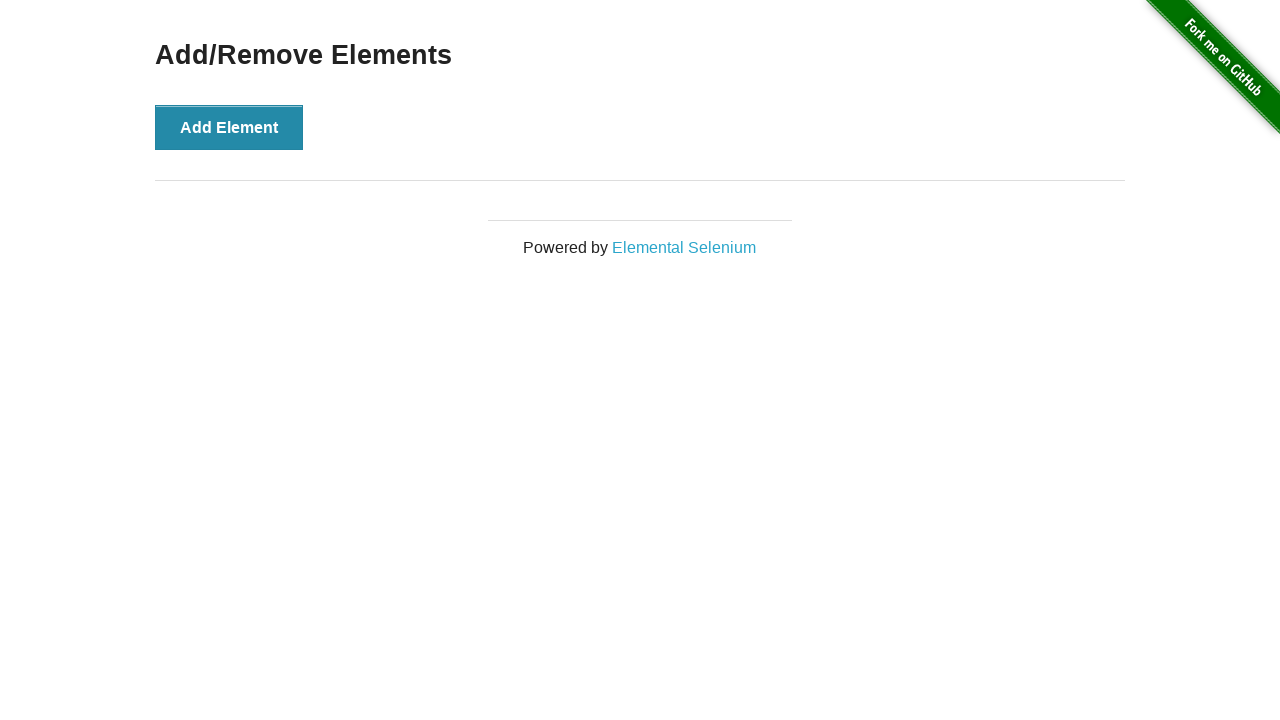

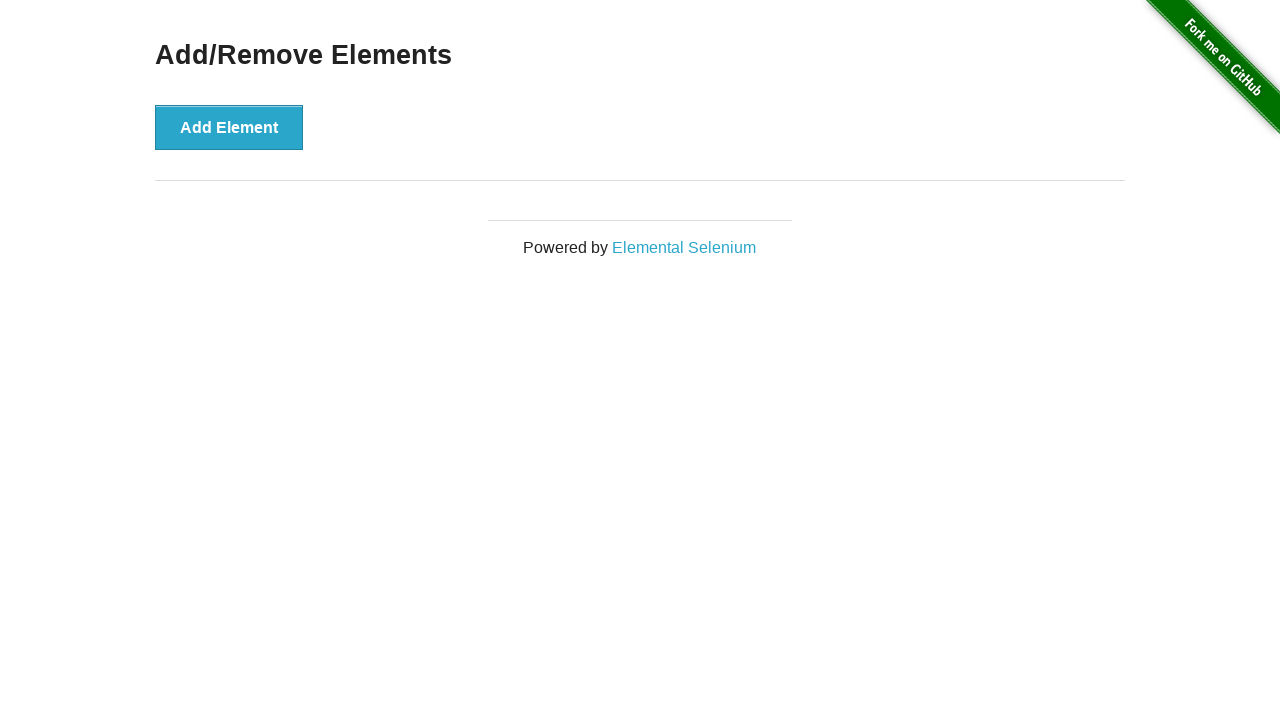